Navigates to GeeksforGeeks homepage and locates the "Courses" link element to verify it exists and is accessible.

Starting URL: https://www.geeksforgeeks.org/

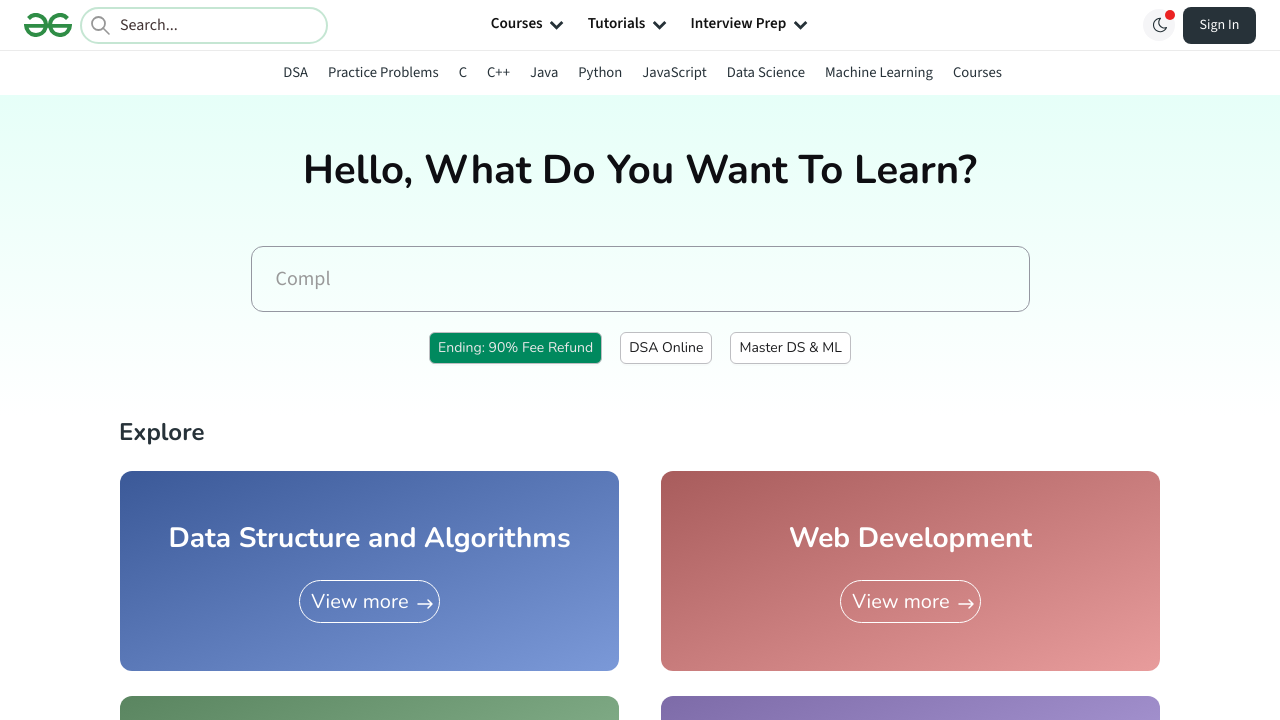

Located the Courses link element by role
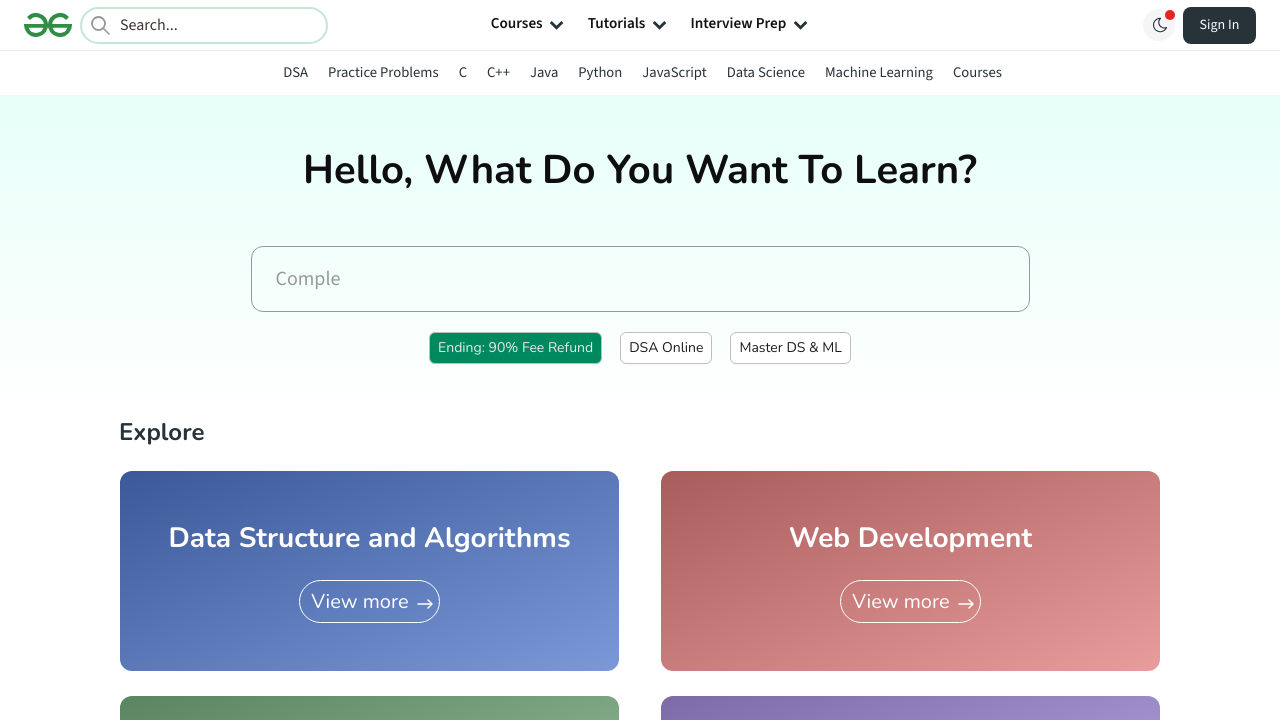

Courses link element is now visible
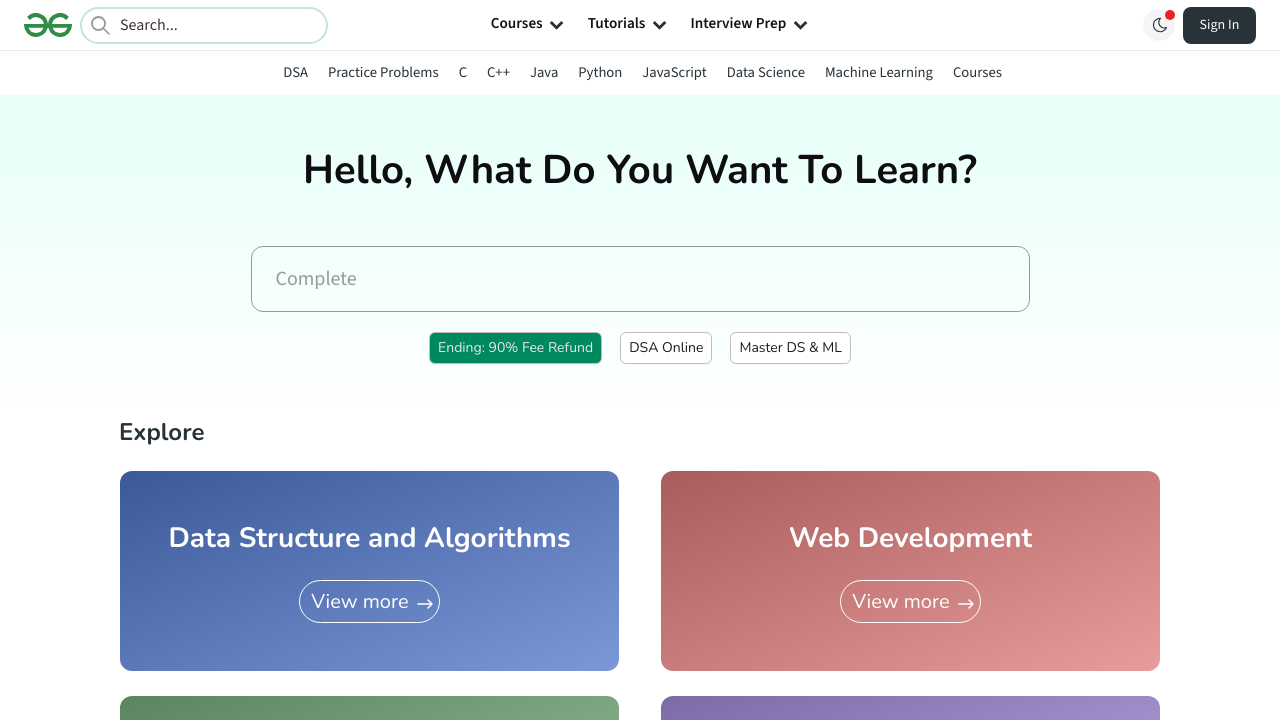

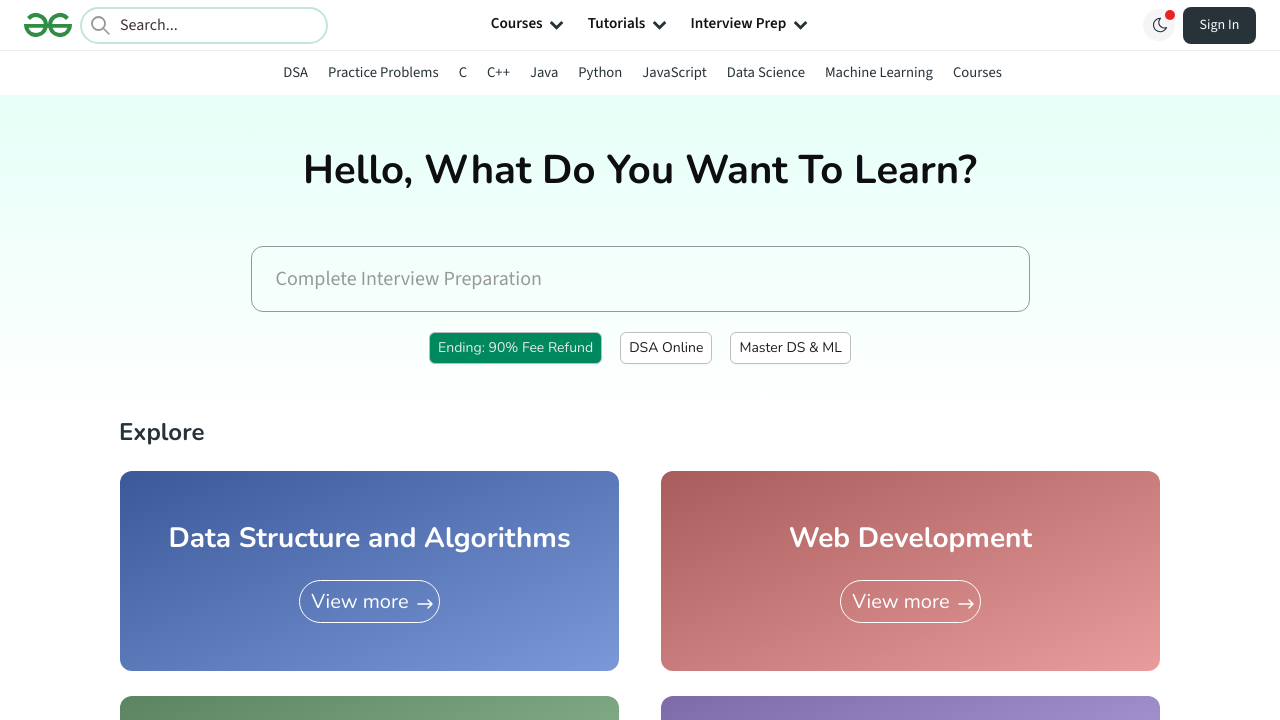